Waits for a price condition to be met, then solves a mathematical problem by calculating a value and submitting the answer

Starting URL: http://suninjuly.github.io/explicit_wait2.html

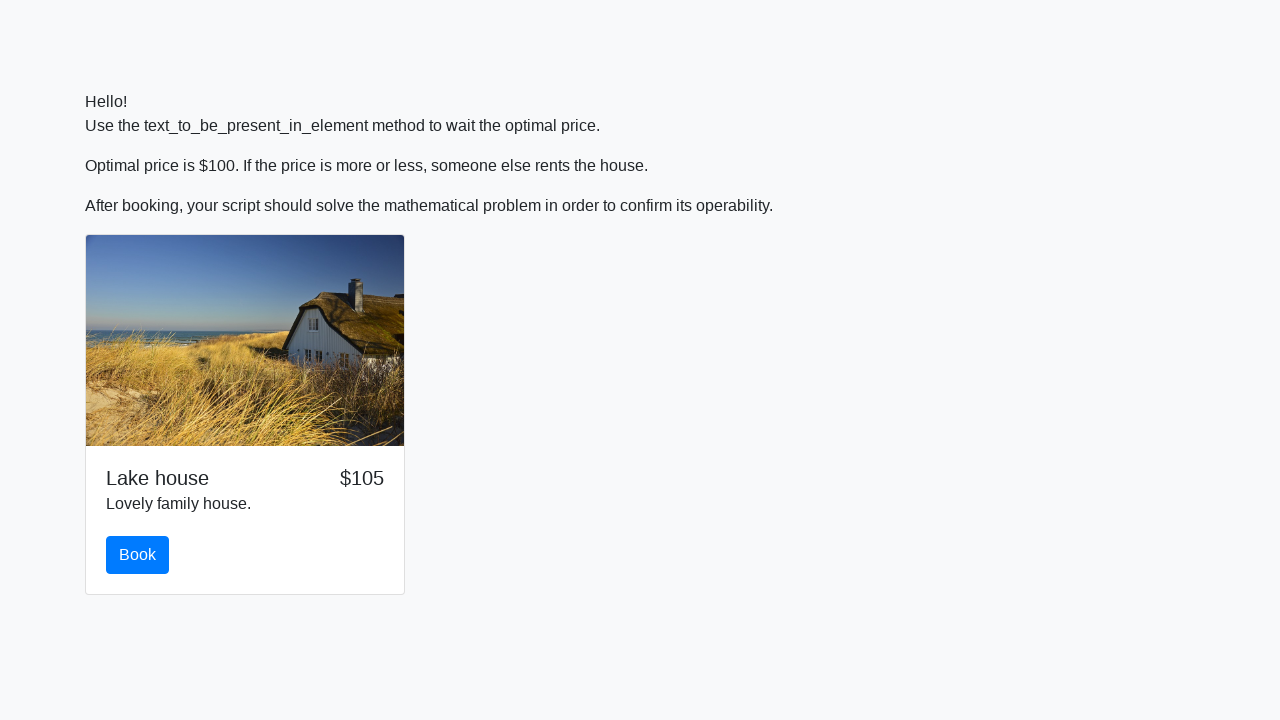

Waited for price to reach $100
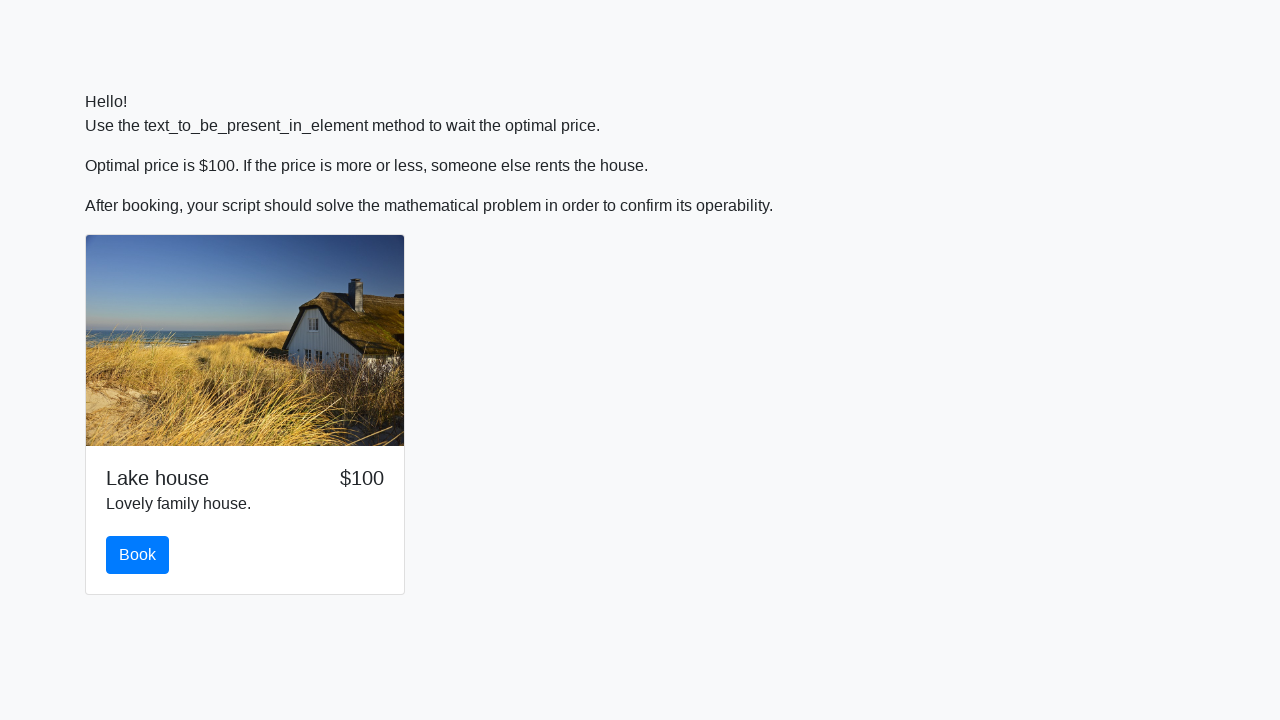

Clicked the book button at (138, 555) on #book
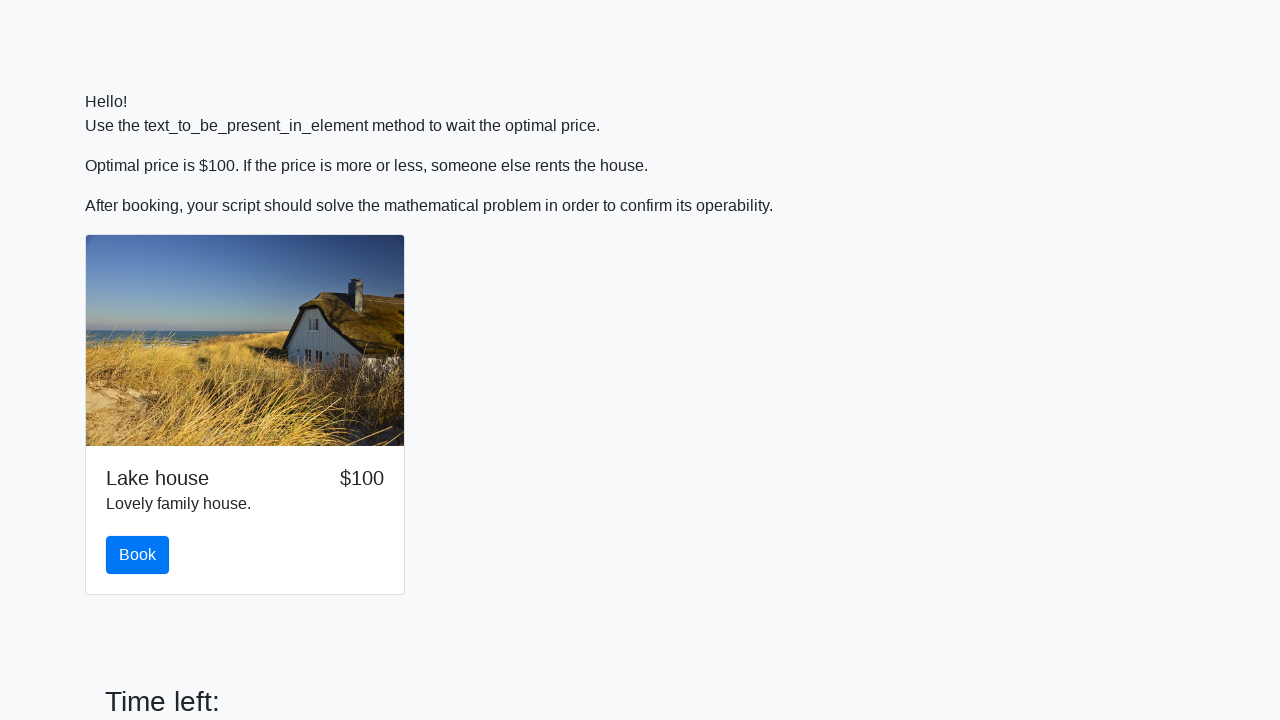

Scrolled down 300 pixels to reveal math problem
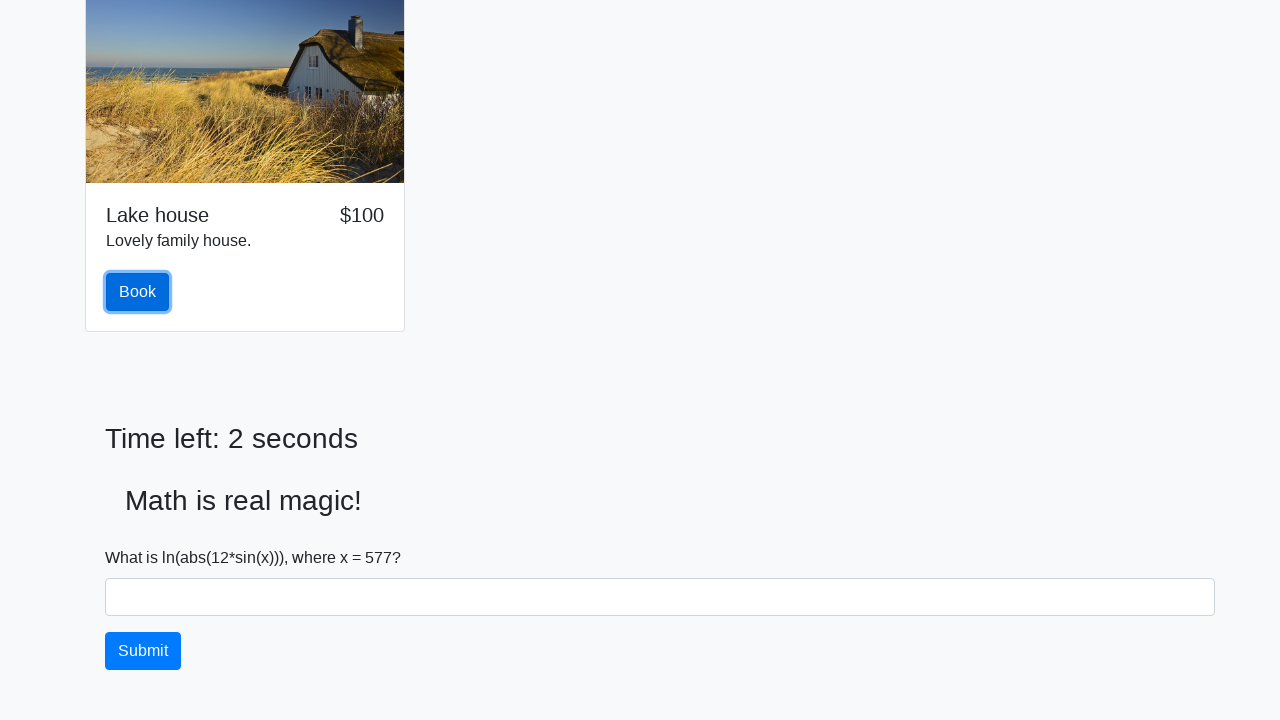

Retrieved input value for calculation: 577
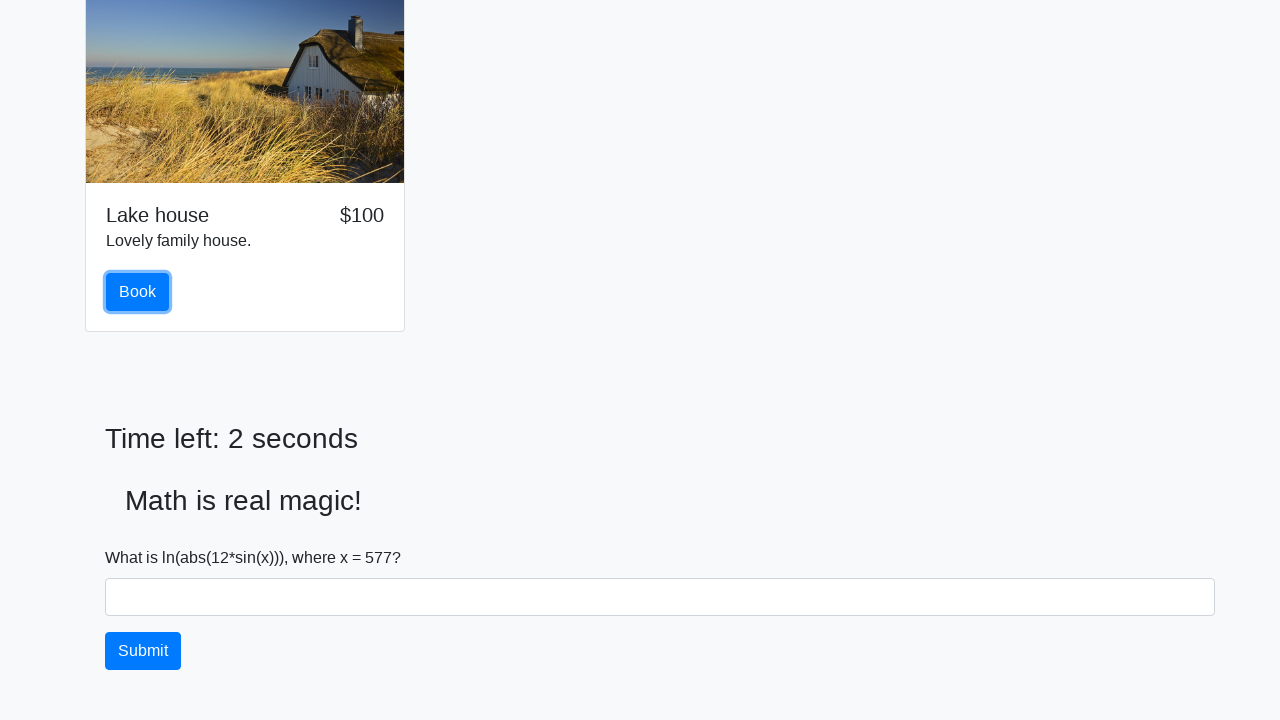

Calculated mathematical answer: 2.3444207527640946
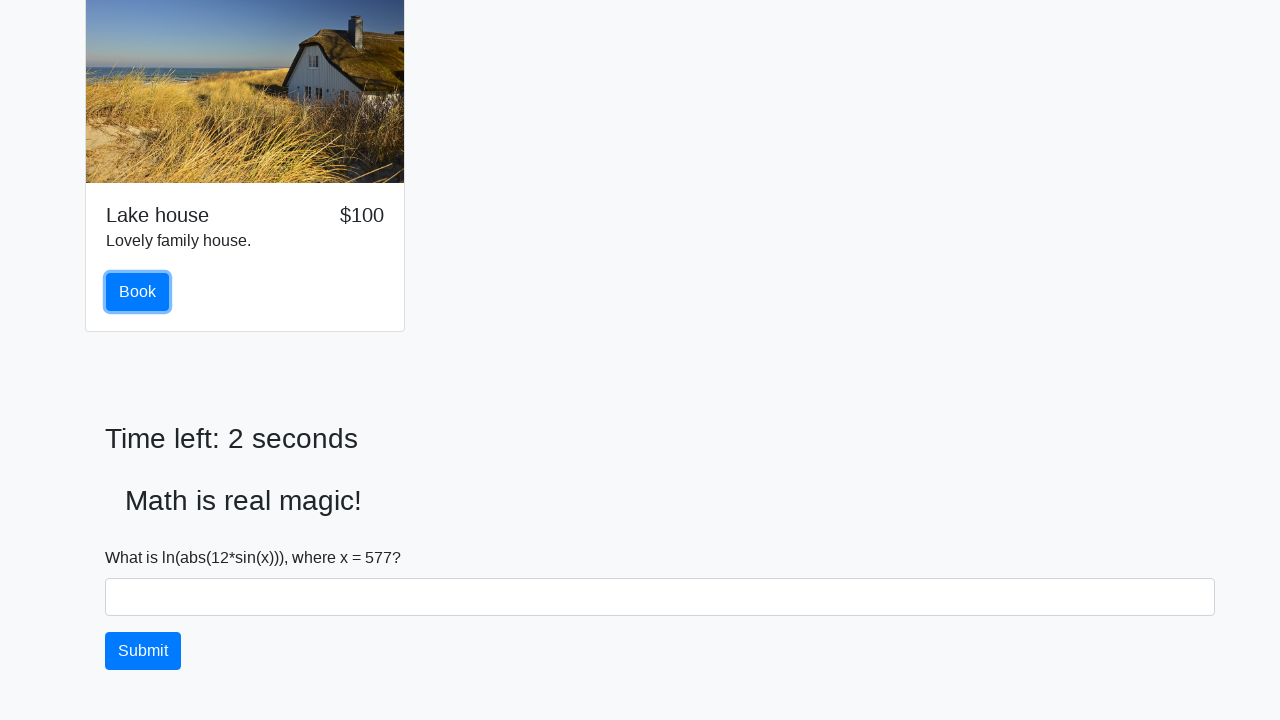

Filled answer field with calculated value: 2.3444207527640946 on #answer
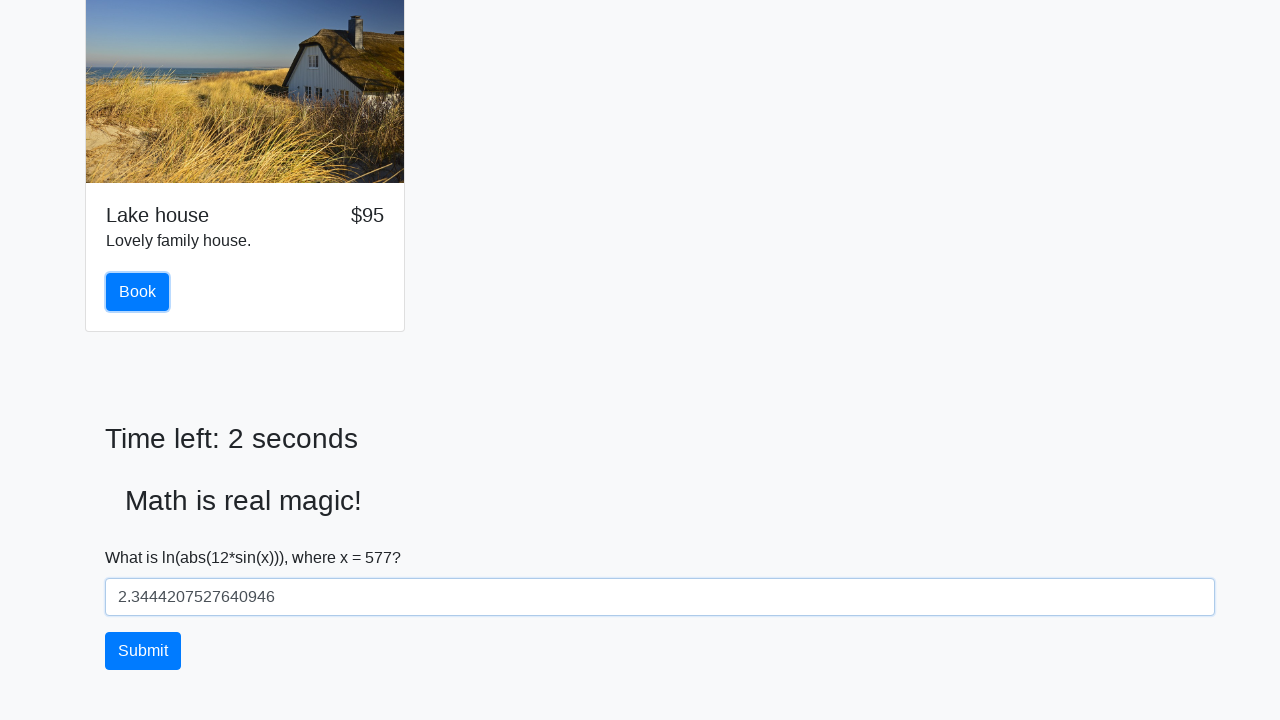

Clicked solve button to submit answer at (143, 651) on #solve
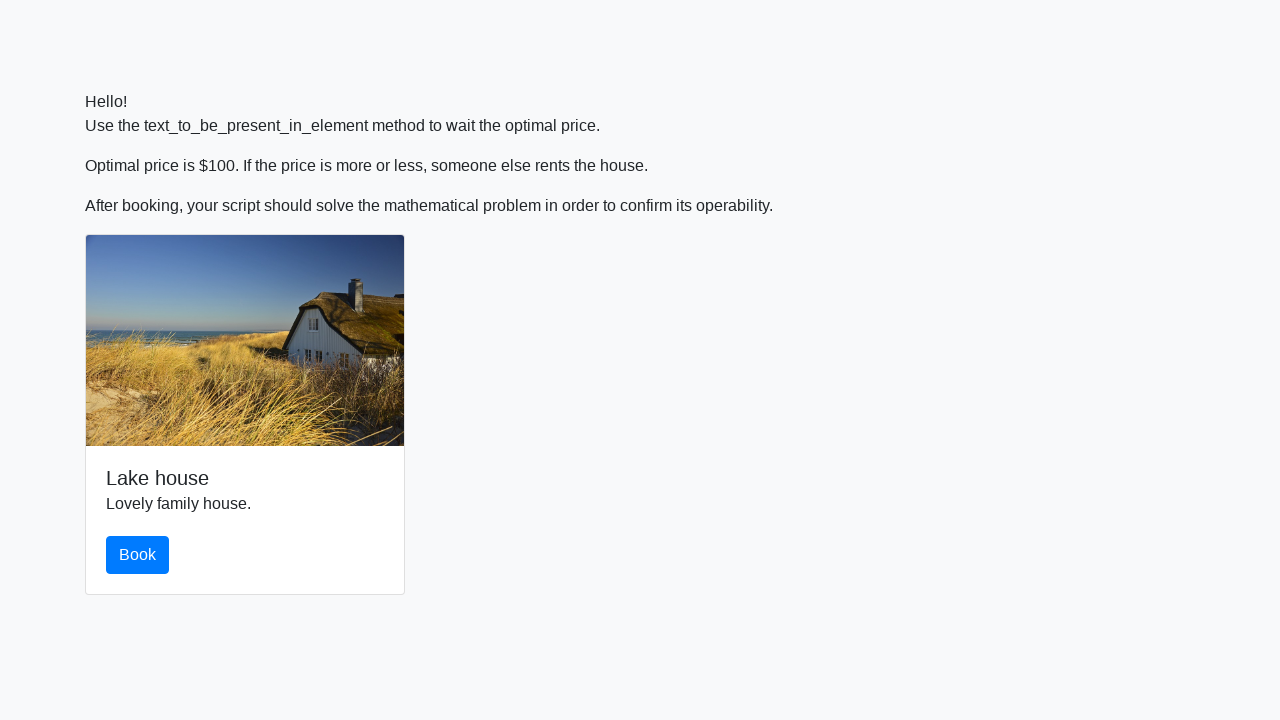

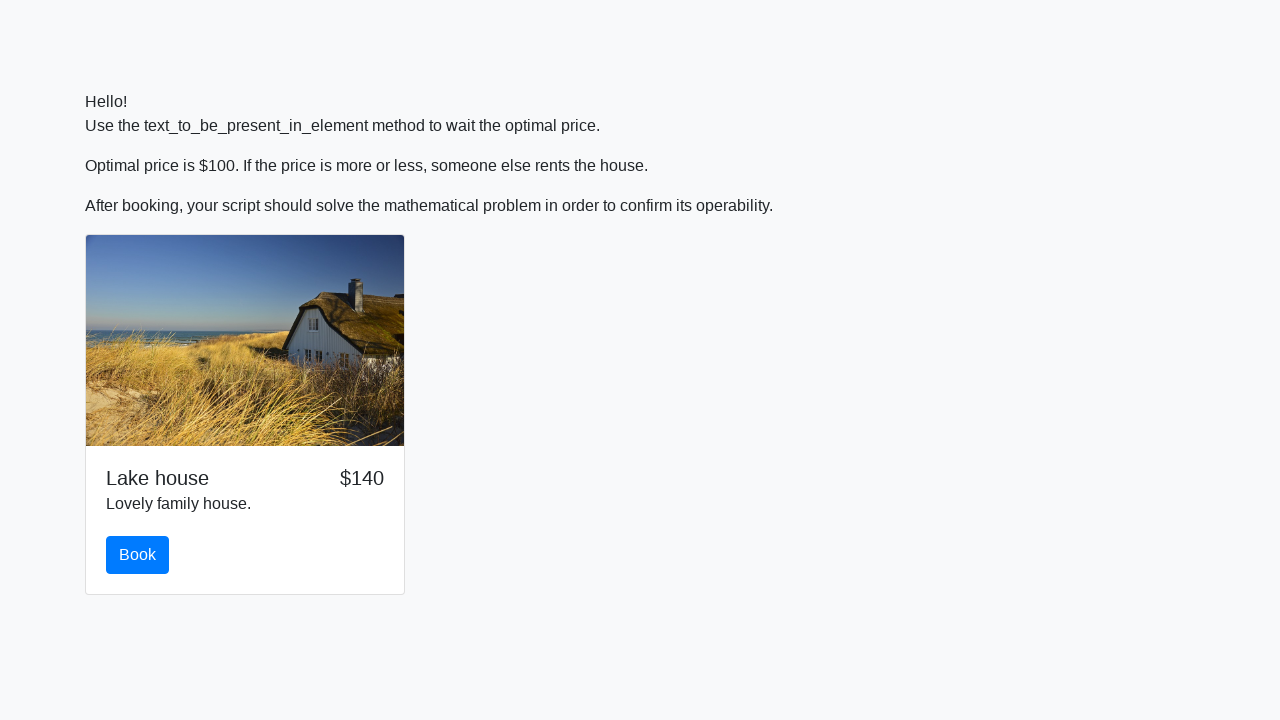